Tests JavaScript prompt dialog handling by clicking a button to trigger a JS prompt, entering text into the prompt, and accepting it.

Starting URL: https://the-internet.herokuapp.com/javascript_alerts

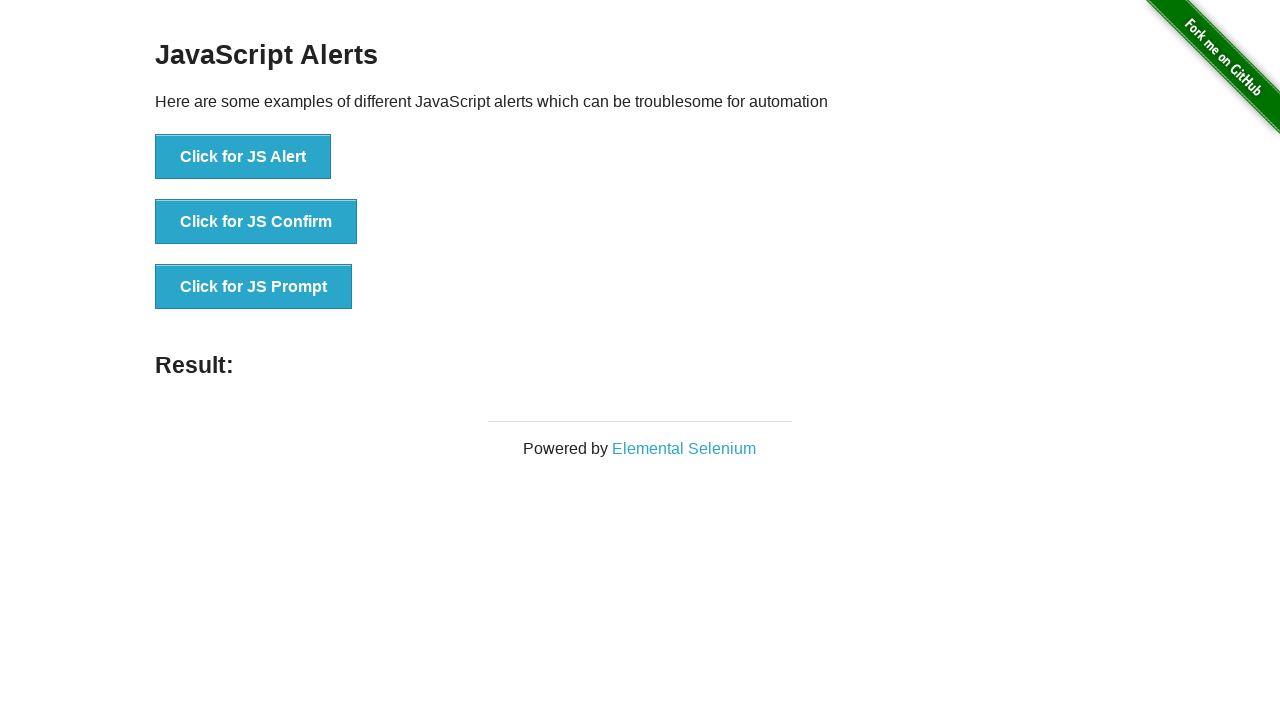

Clicked 'Click for JS Prompt' button to trigger JavaScript prompt dialog at (254, 287) on xpath=//button[normalize-space()='Click for JS Prompt']
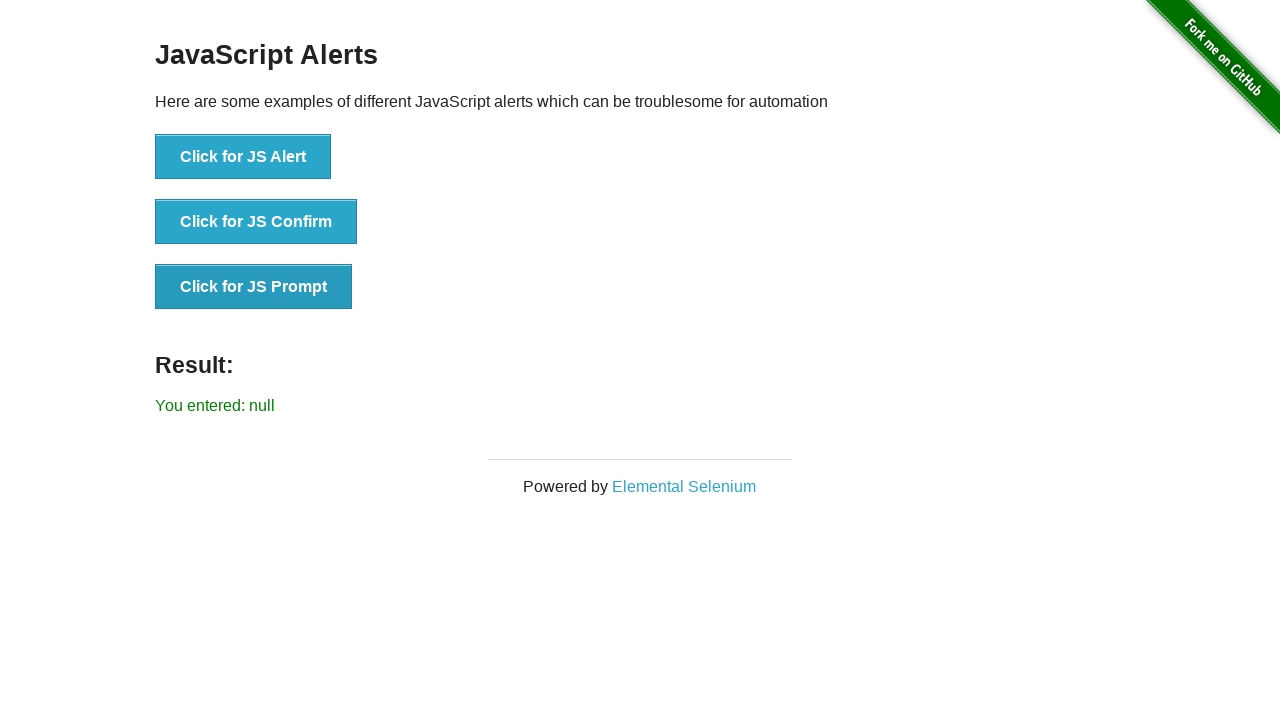

Set up dialog handler to accept prompts with text 'abc'
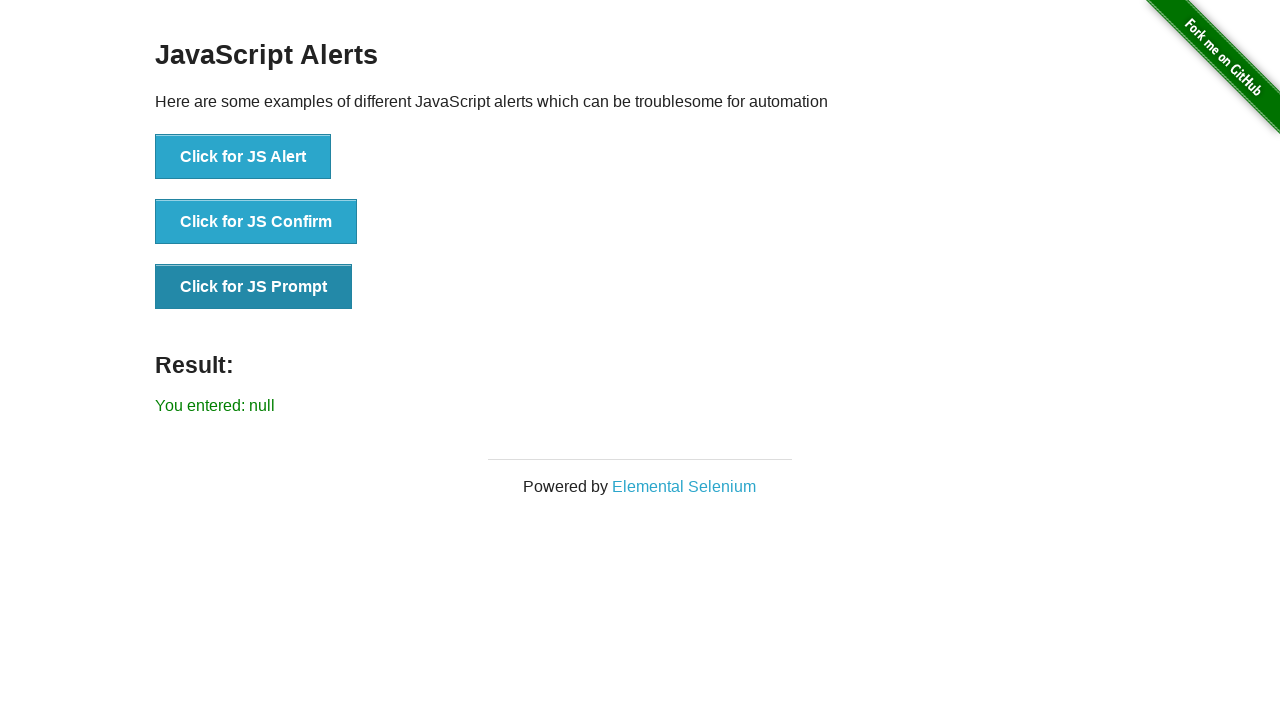

Clicked 'Click for JS Prompt' button again to trigger prompt with handler active at (254, 287) on xpath=//button[normalize-space()='Click for JS Prompt']
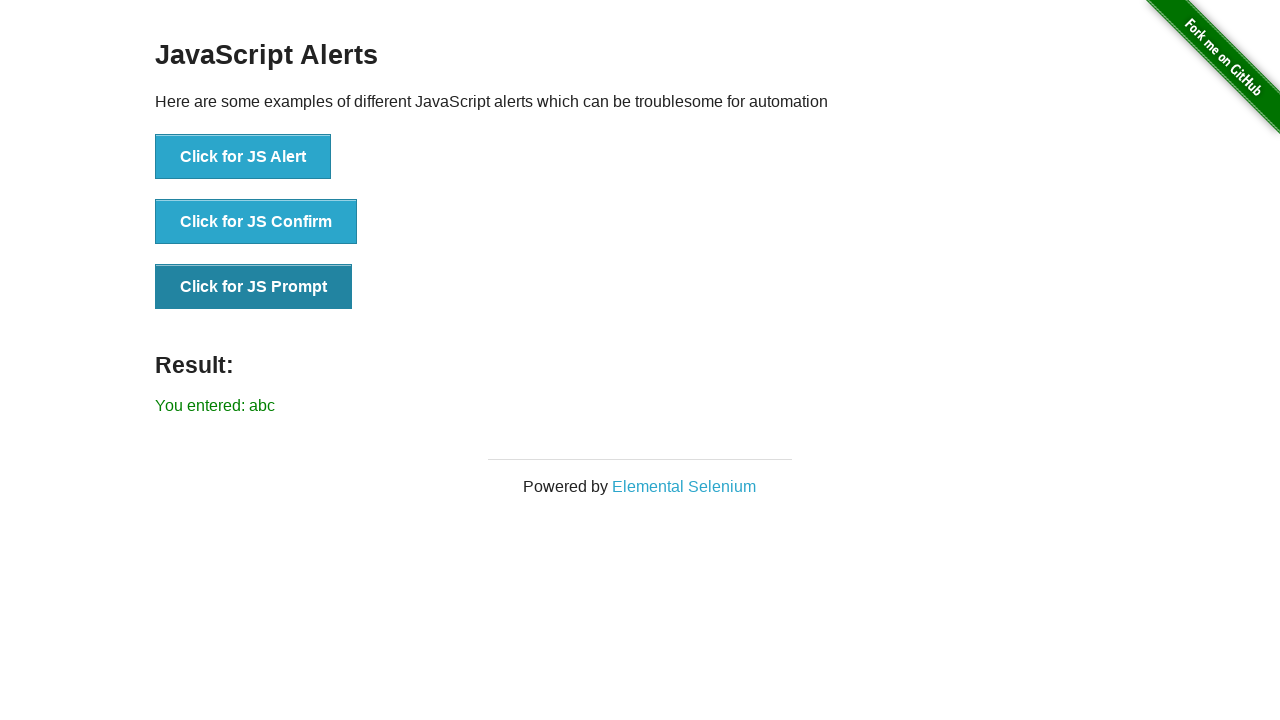

Waited for result element to appear on page
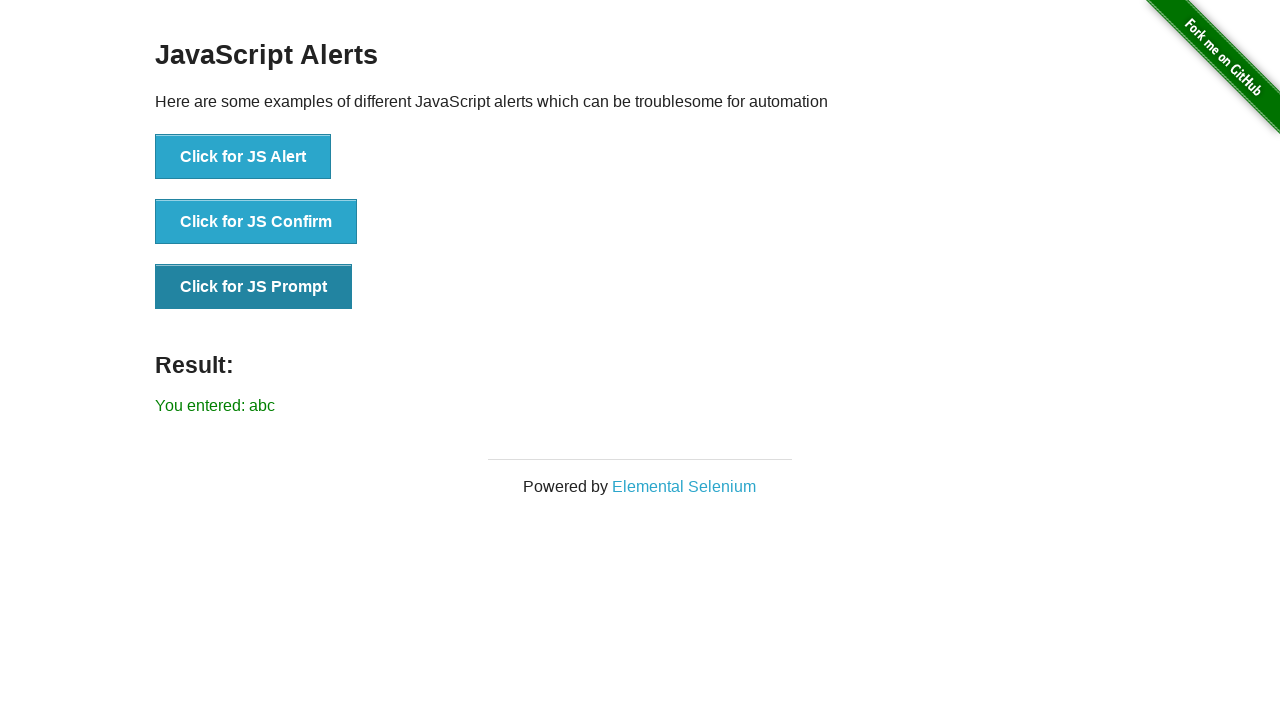

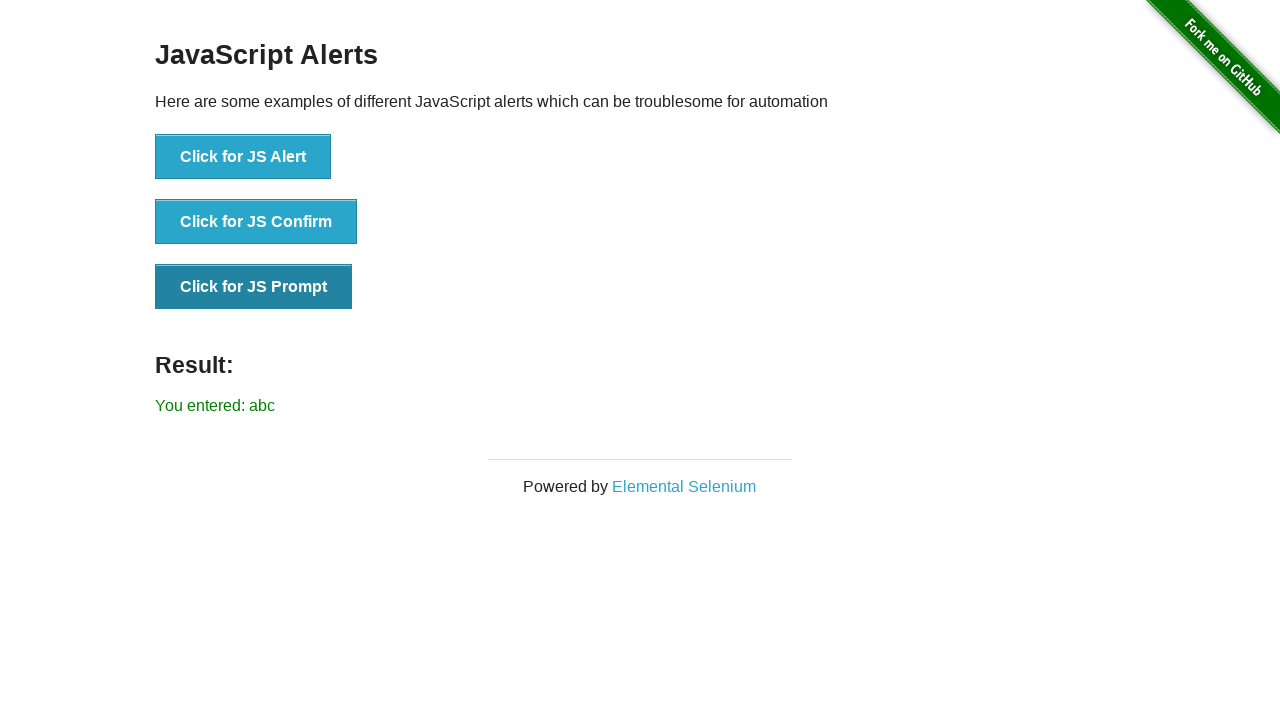